Tests drag and drop functionality by dragging an image element into a target box on a practice form page

Starting URL: https://formy-project.herokuapp.com/dragdrop

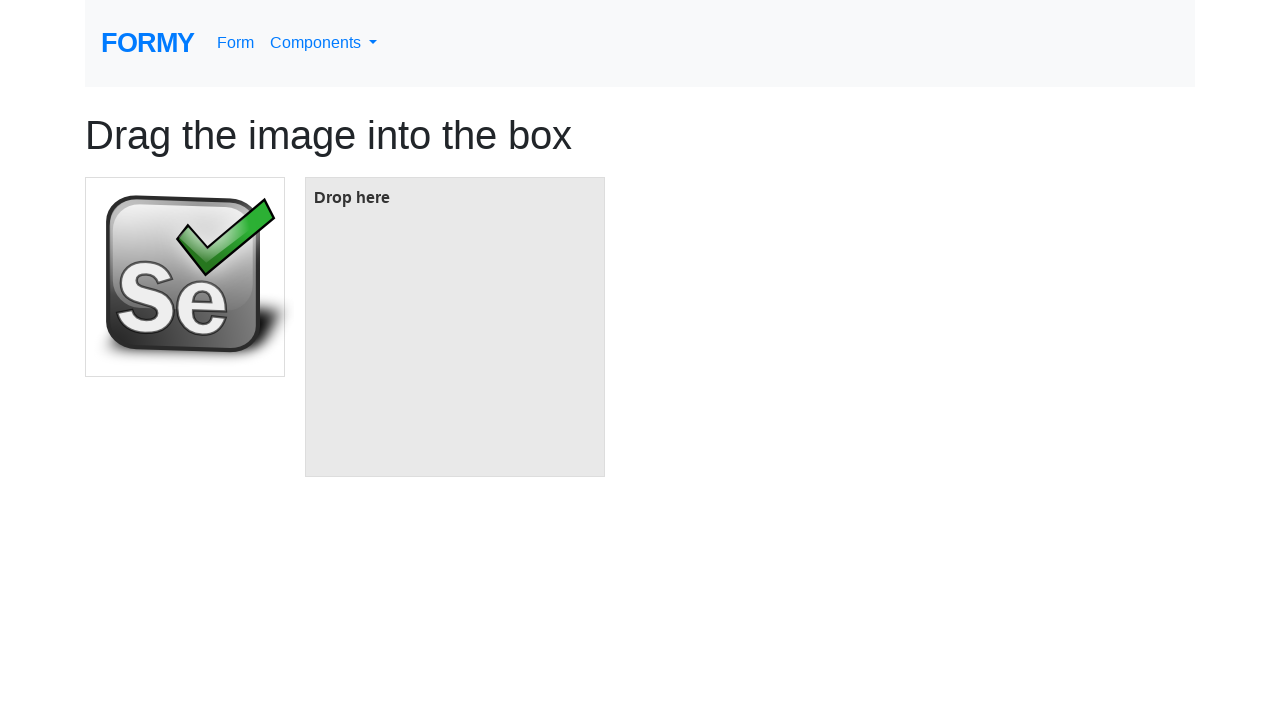

Navigated to drag and drop practice form page
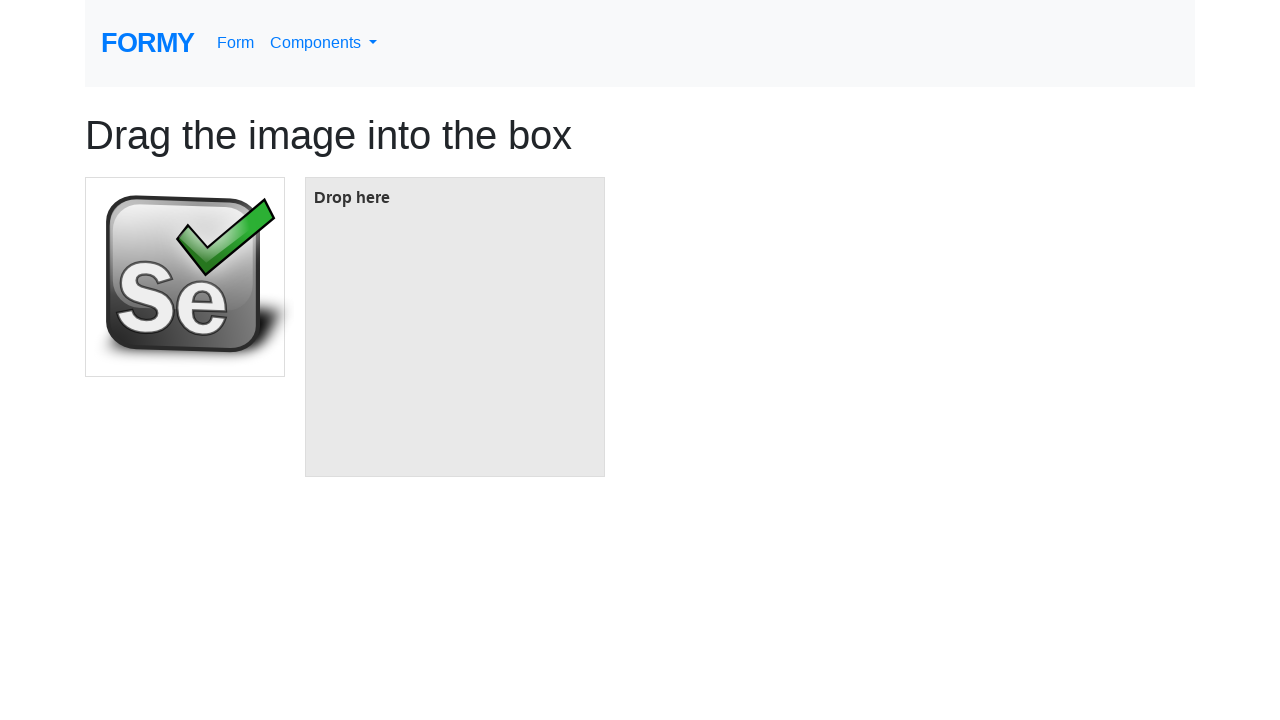

Located the image element to be dragged
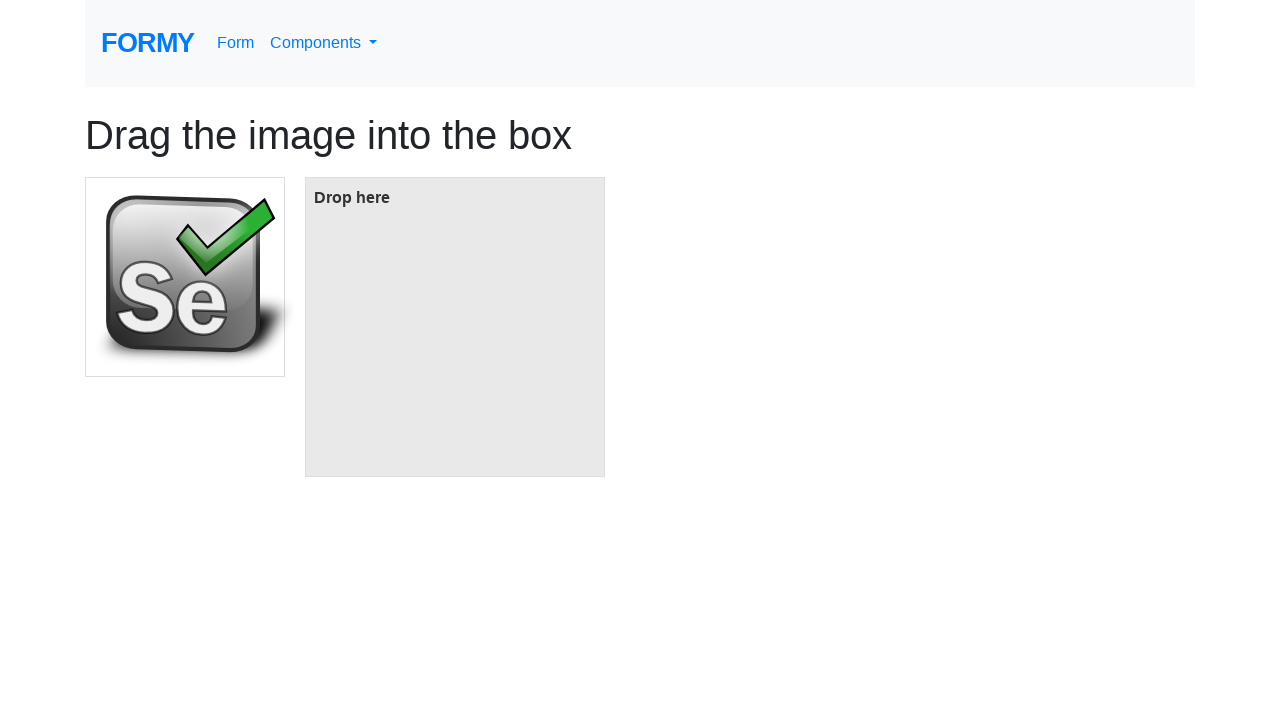

Located the target box element
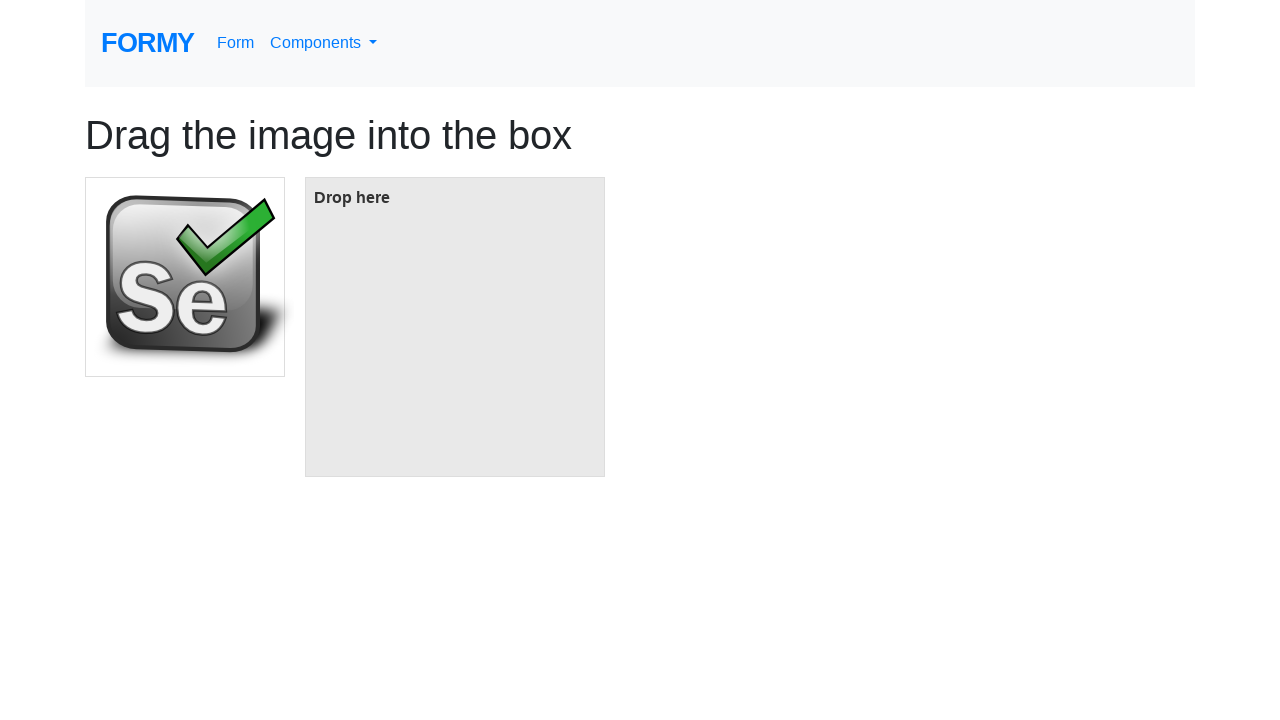

Dragged image element into target box at (455, 327)
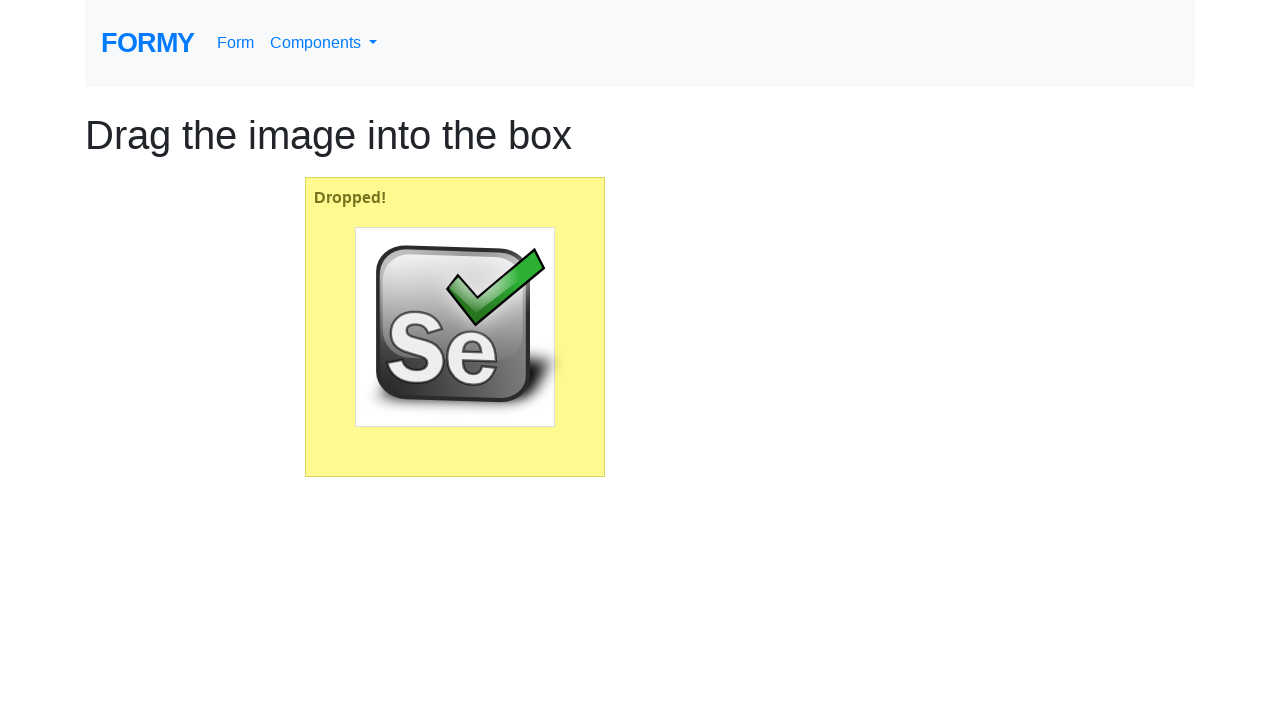

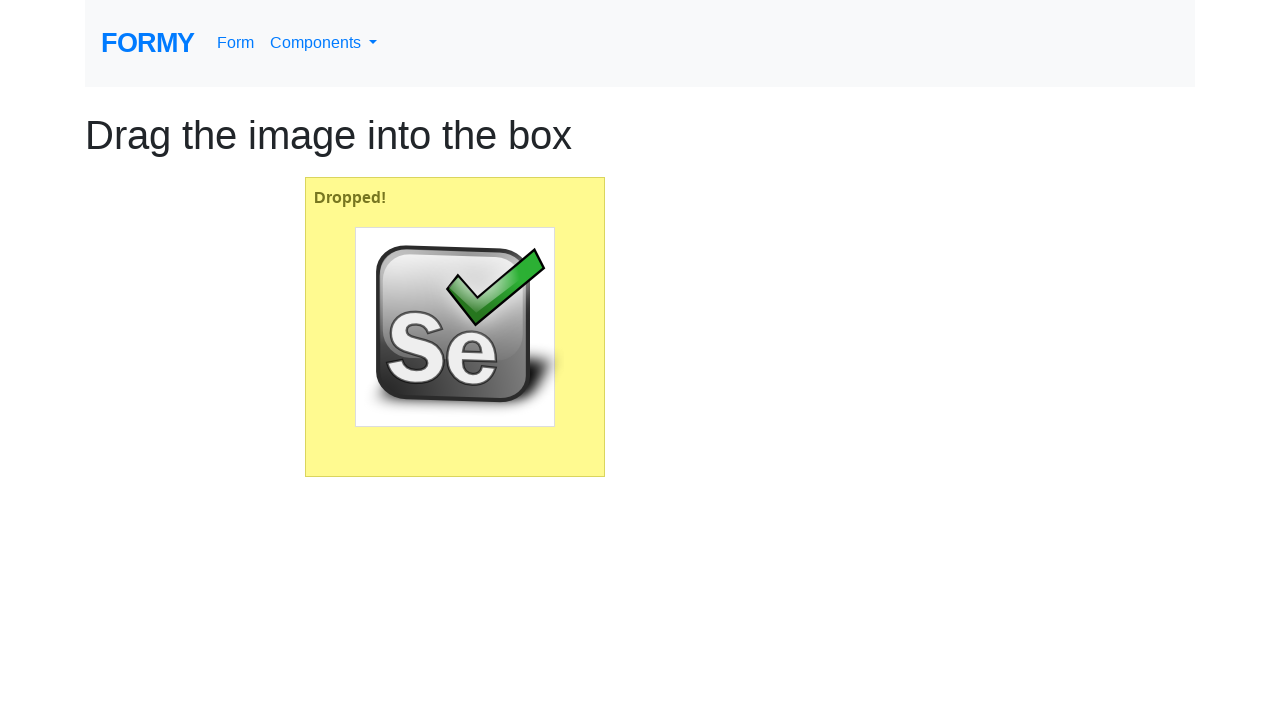